Navigates to the Walla news website

Starting URL: https://www.walla.co.il/

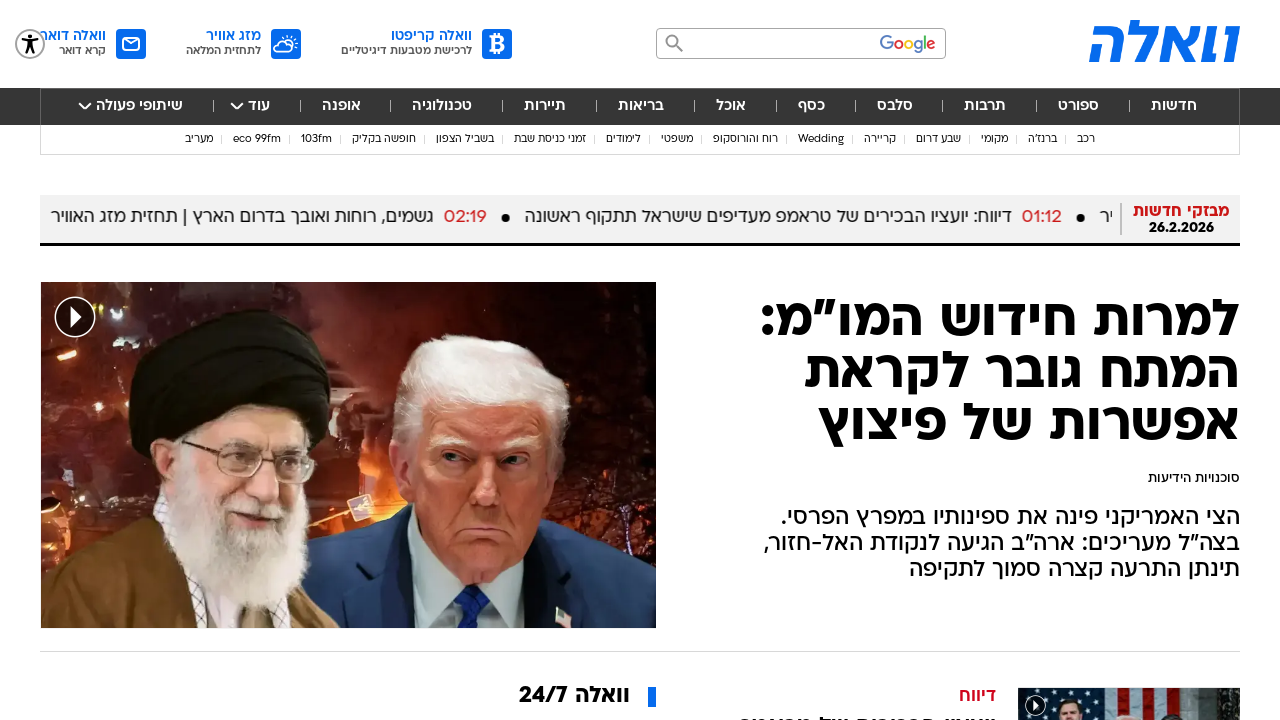

Navigated to Walla news website (https://www.walla.co.il/)
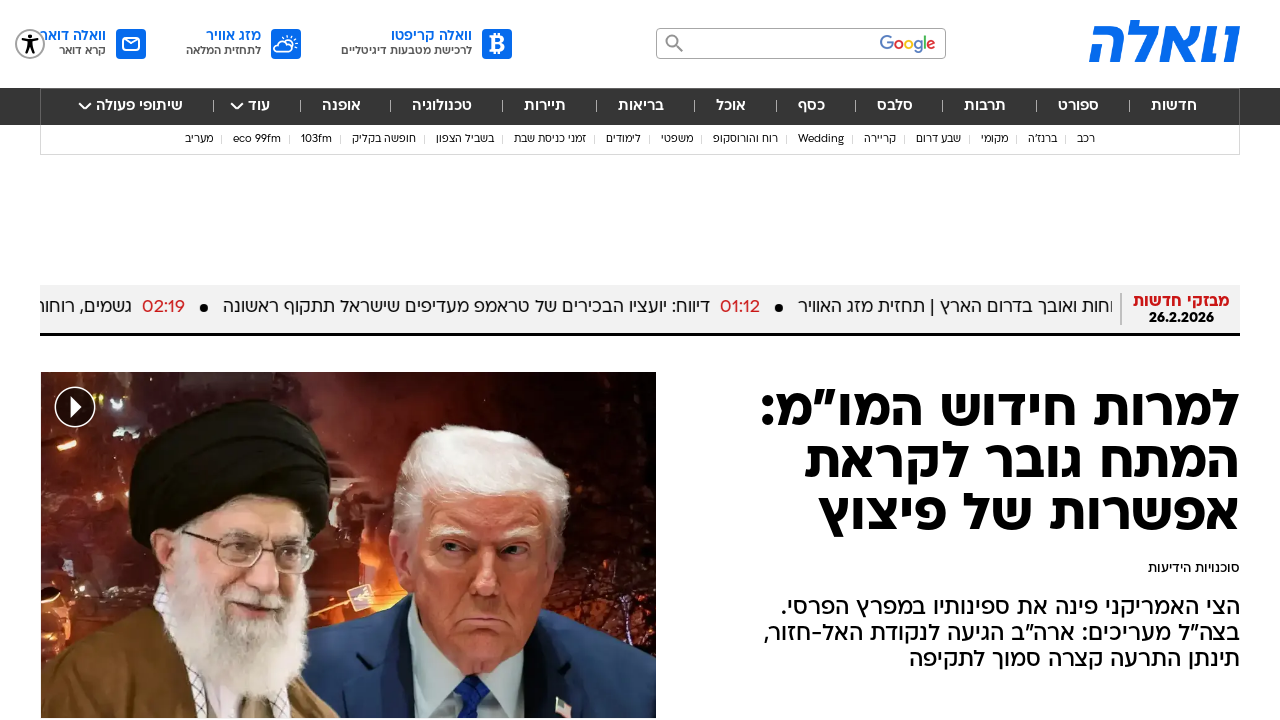

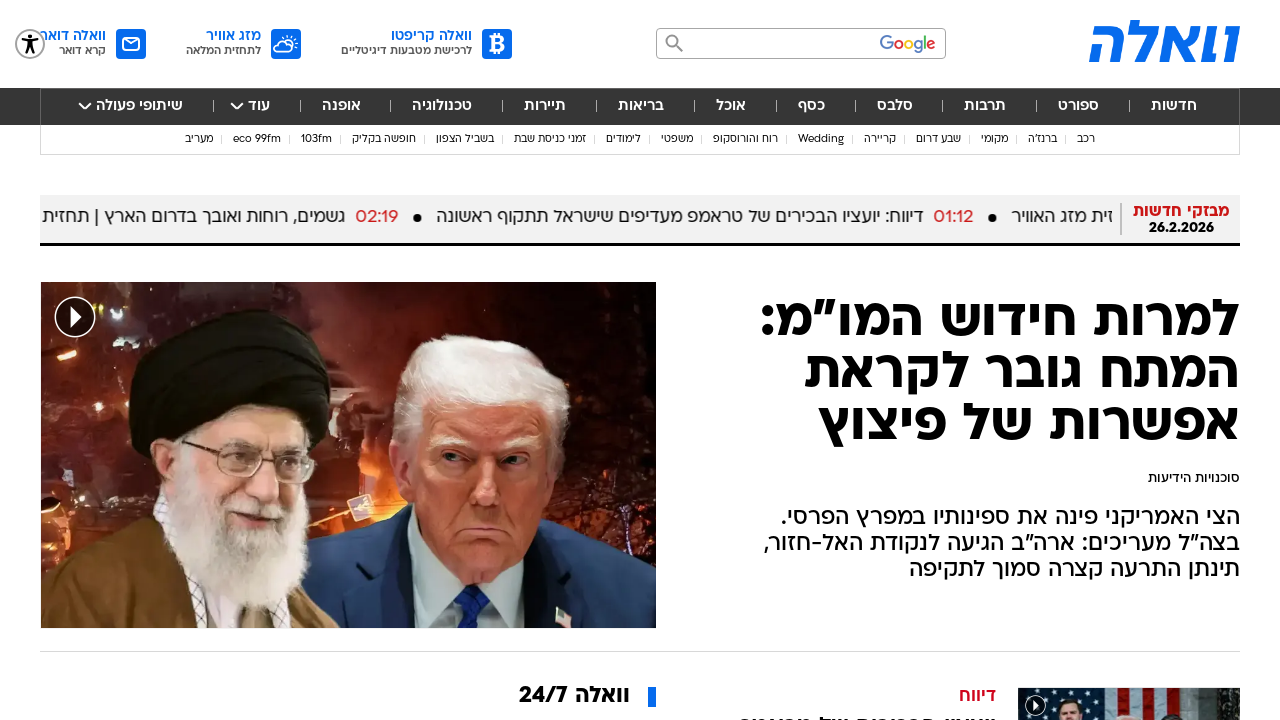